Tests browser alert prompt functionality by clicking a button that triggers a prompt, entering a name, and accepting it

Starting URL: https://demoqa.com/alerts

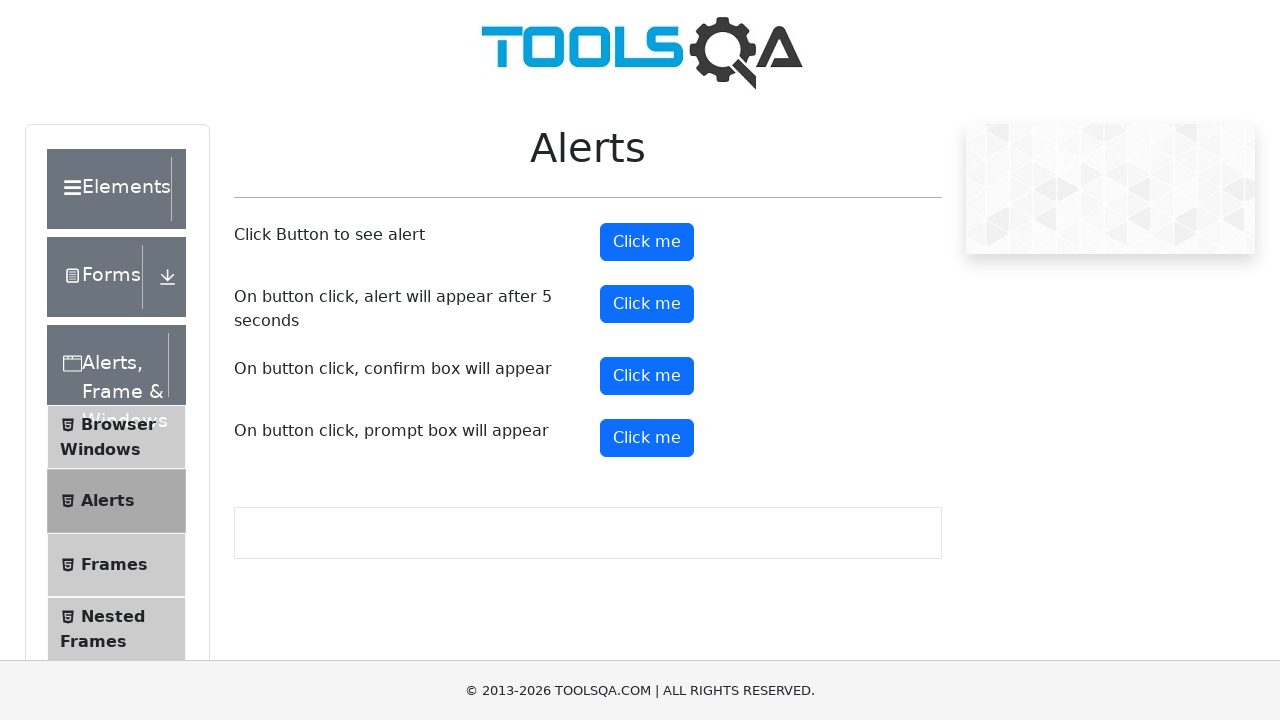

Set up dialog handler to accept prompt with name 'Emma'
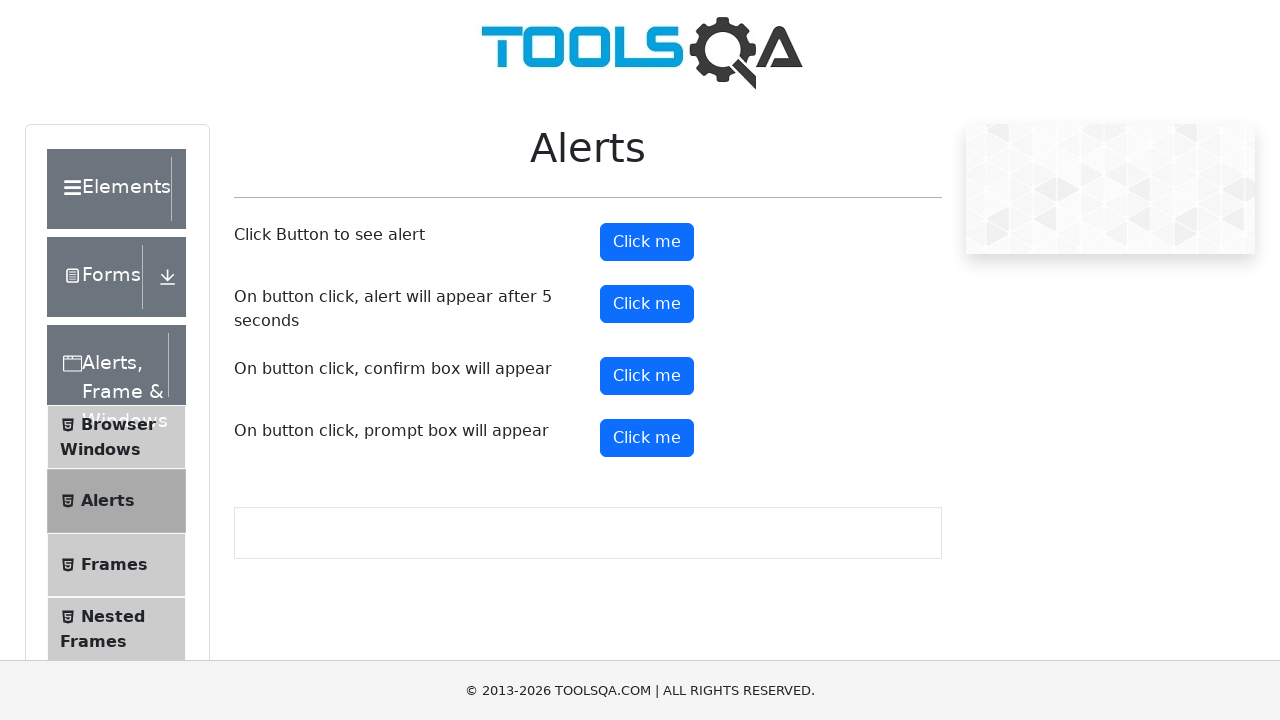

Clicked prompt button to trigger alert dialog at (647, 438) on #promtButton
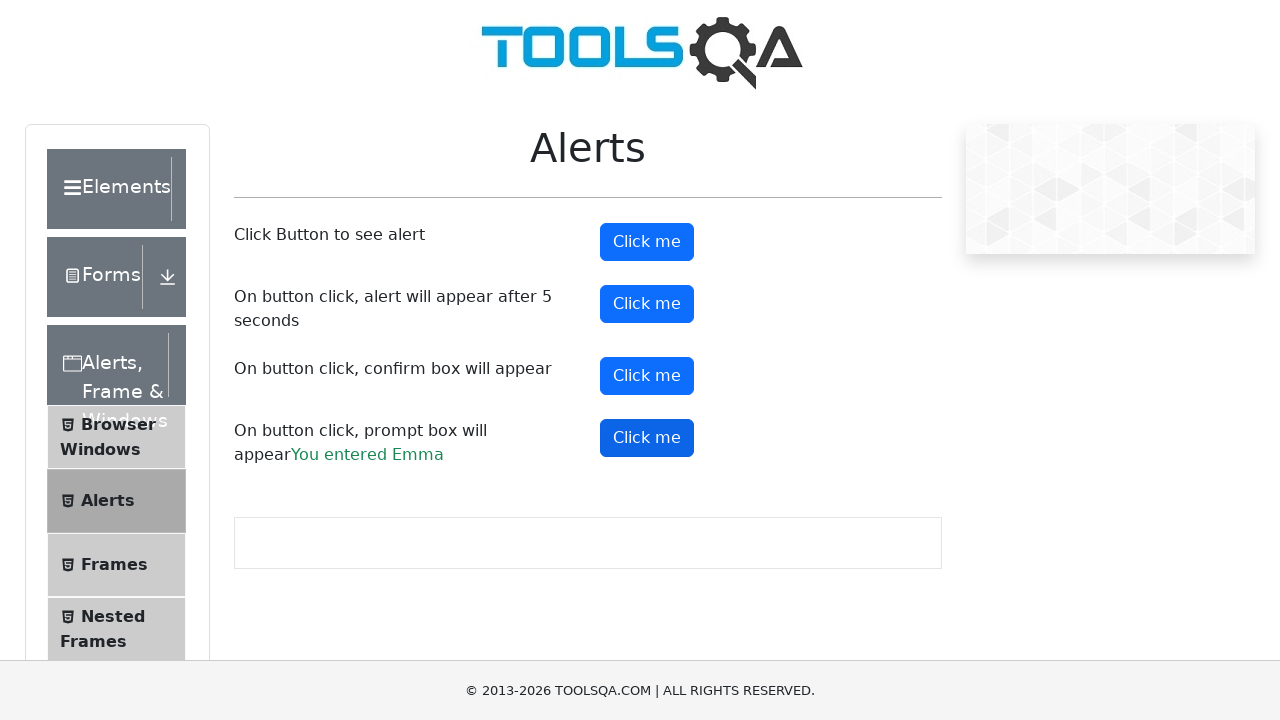

Prompt result text appeared after accepting dialog with name
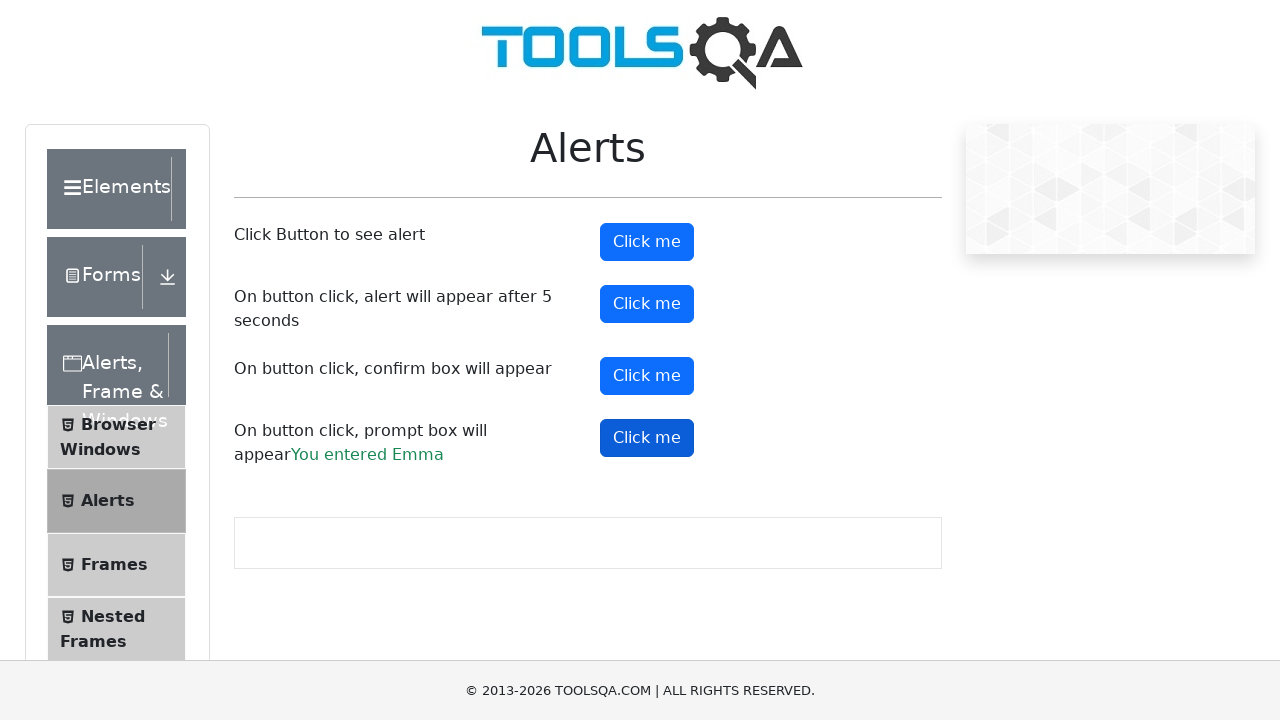

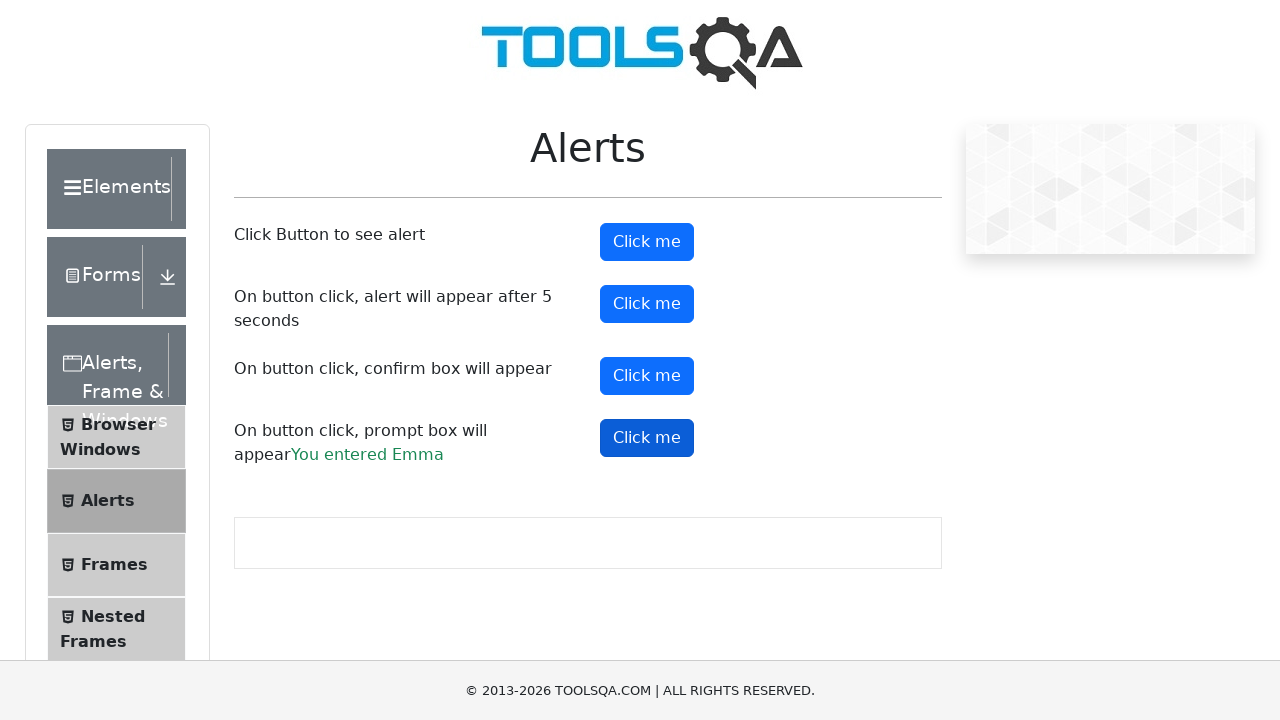